Verifies that the name input field on the test automation practice page is editable

Starting URL: https://testautomationpractice.blogspot.com/

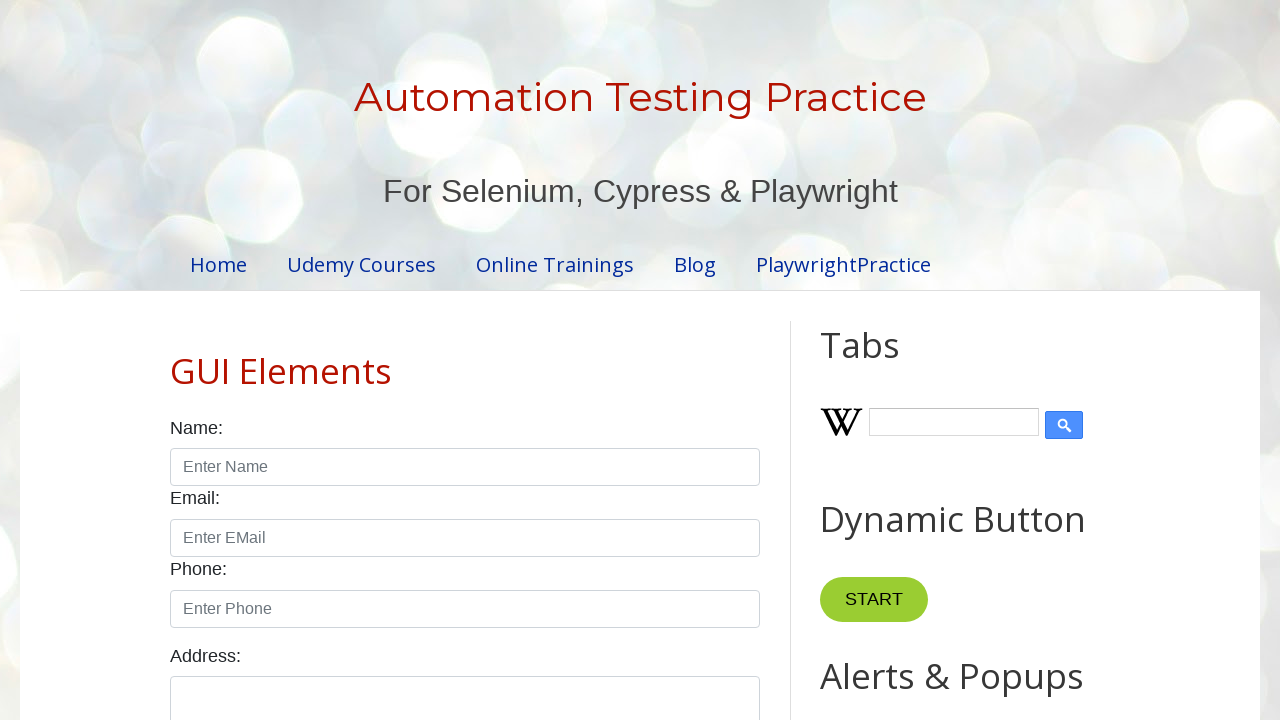

Navigated to test automation practice page
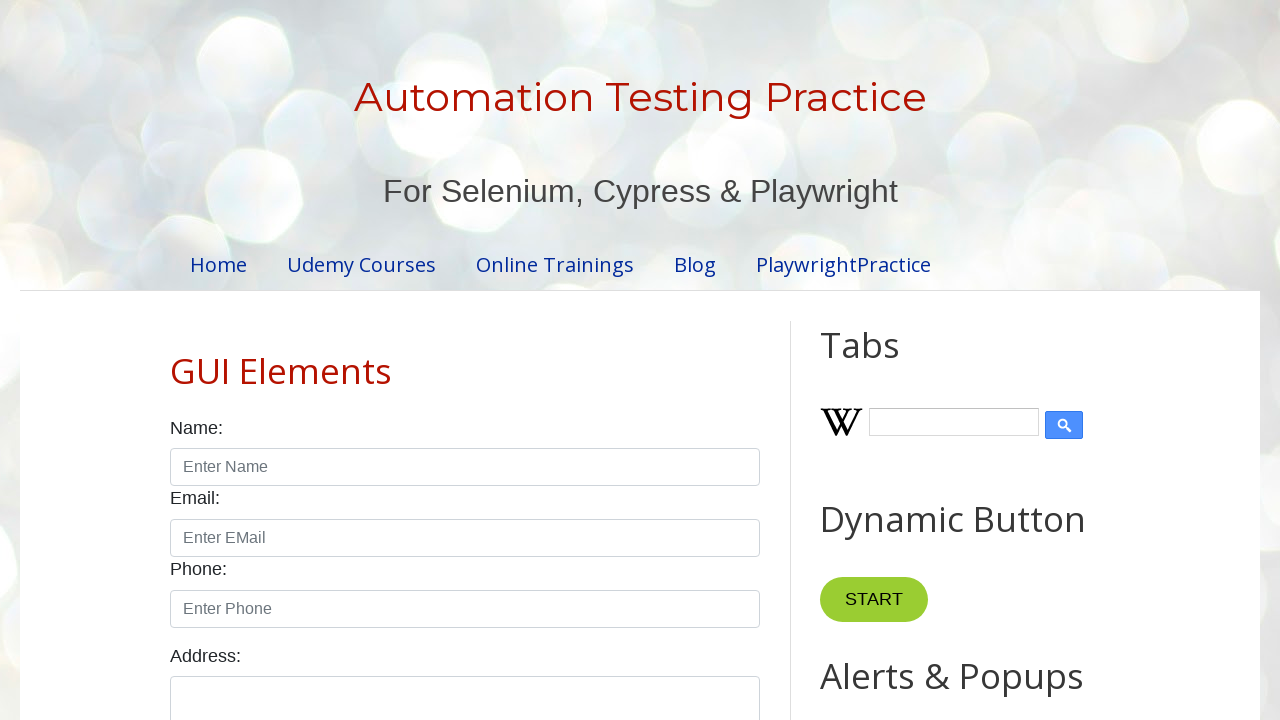

Located name input field
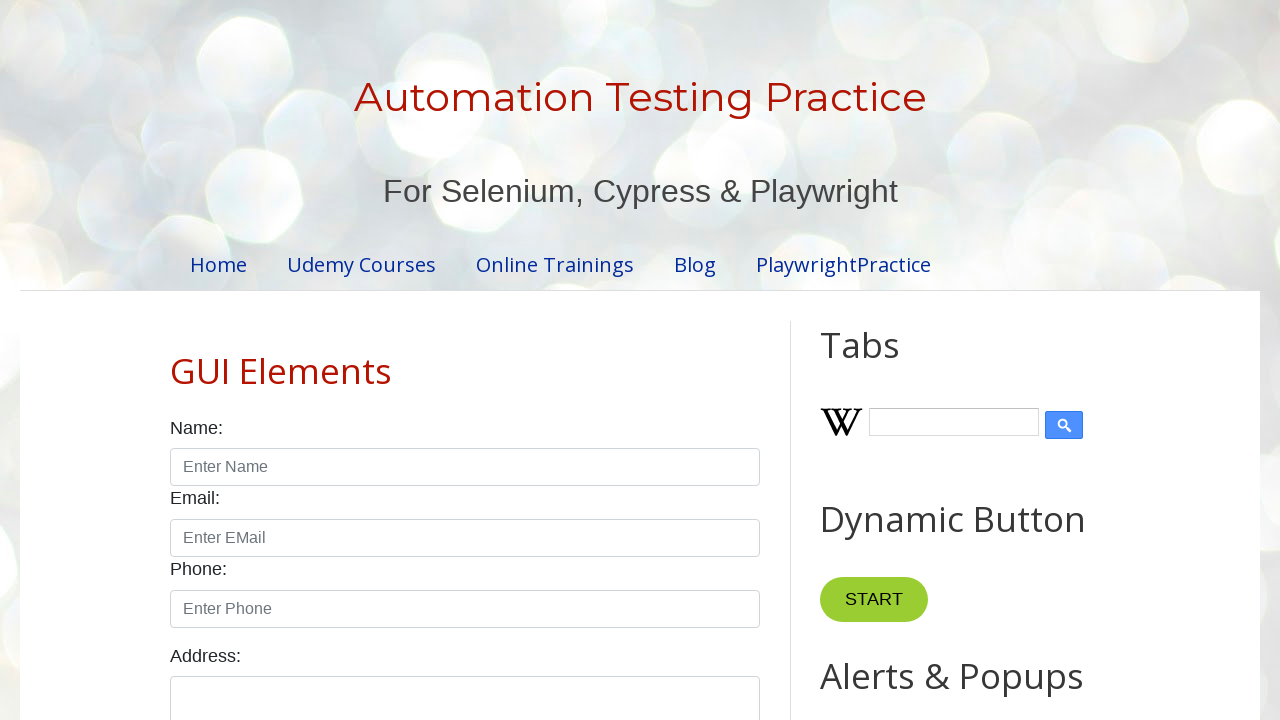

Verified that name input field is editable
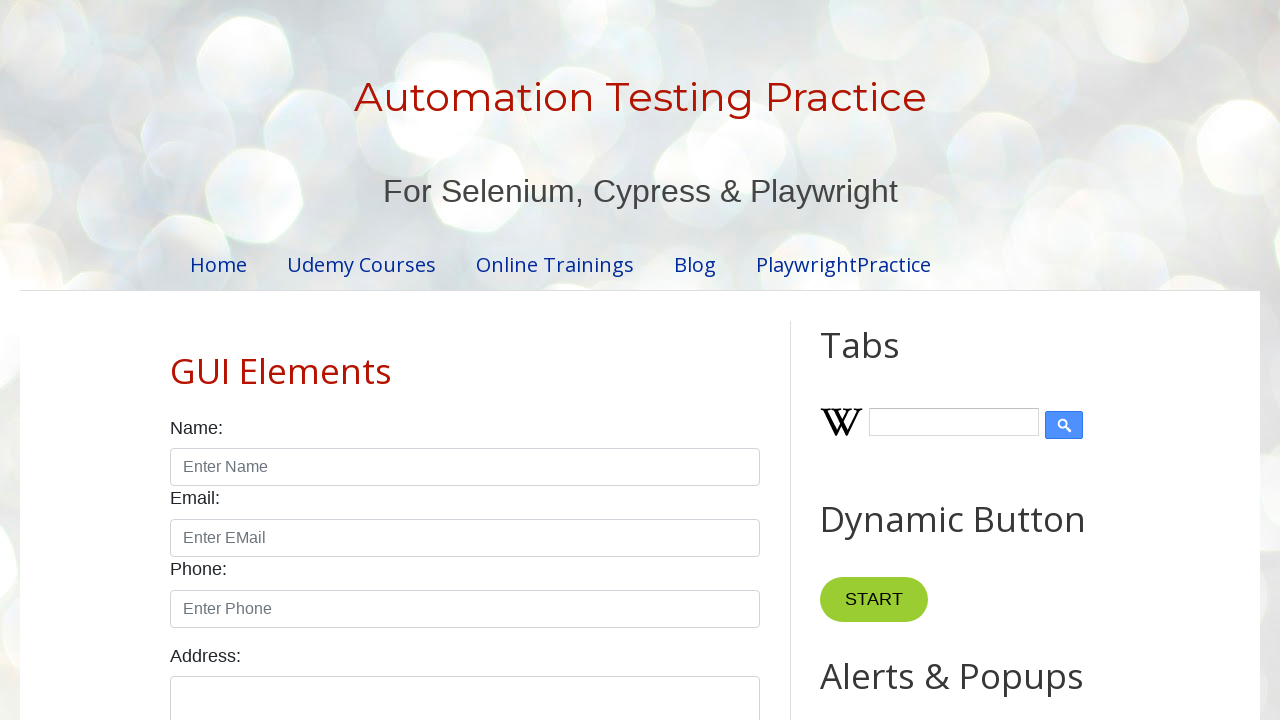

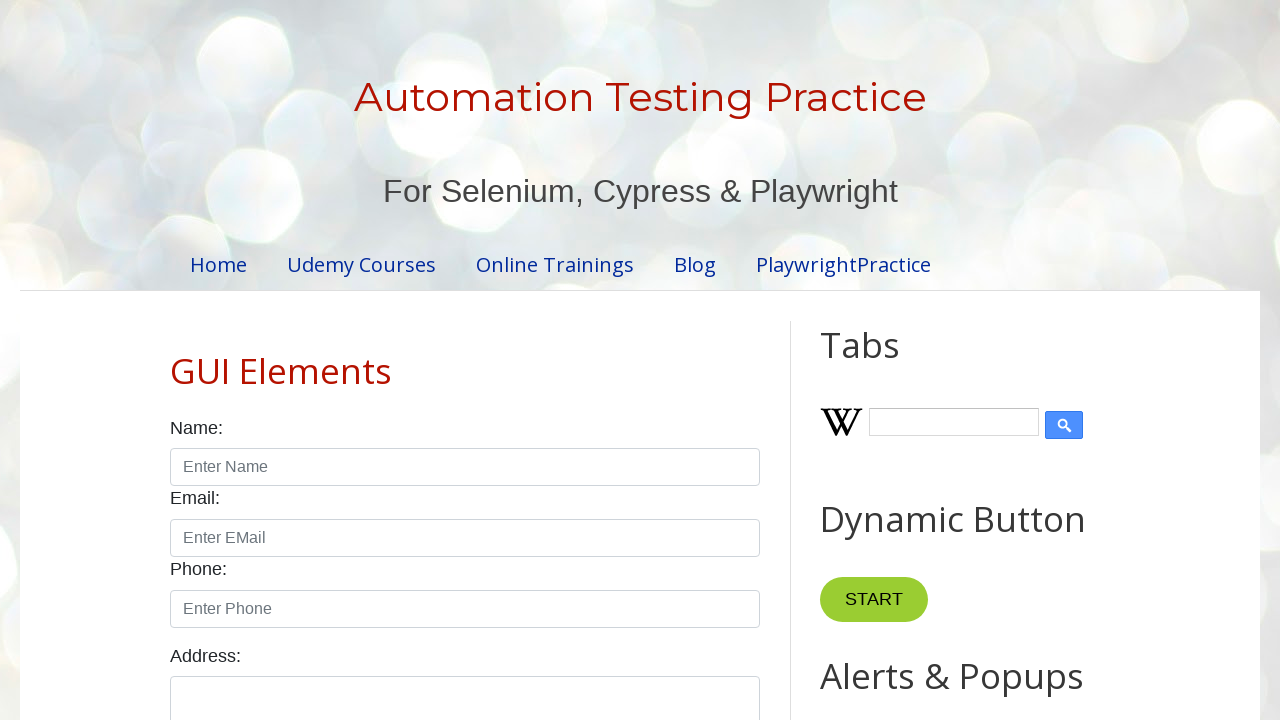